Tests a Selenium practice form by filling in personal details including name, gender, experience, date, profession, automation tools, continent, and Selenium commands, then submits the form.

Starting URL: https://www.techlistic.com/p/selenium-practice-form.html

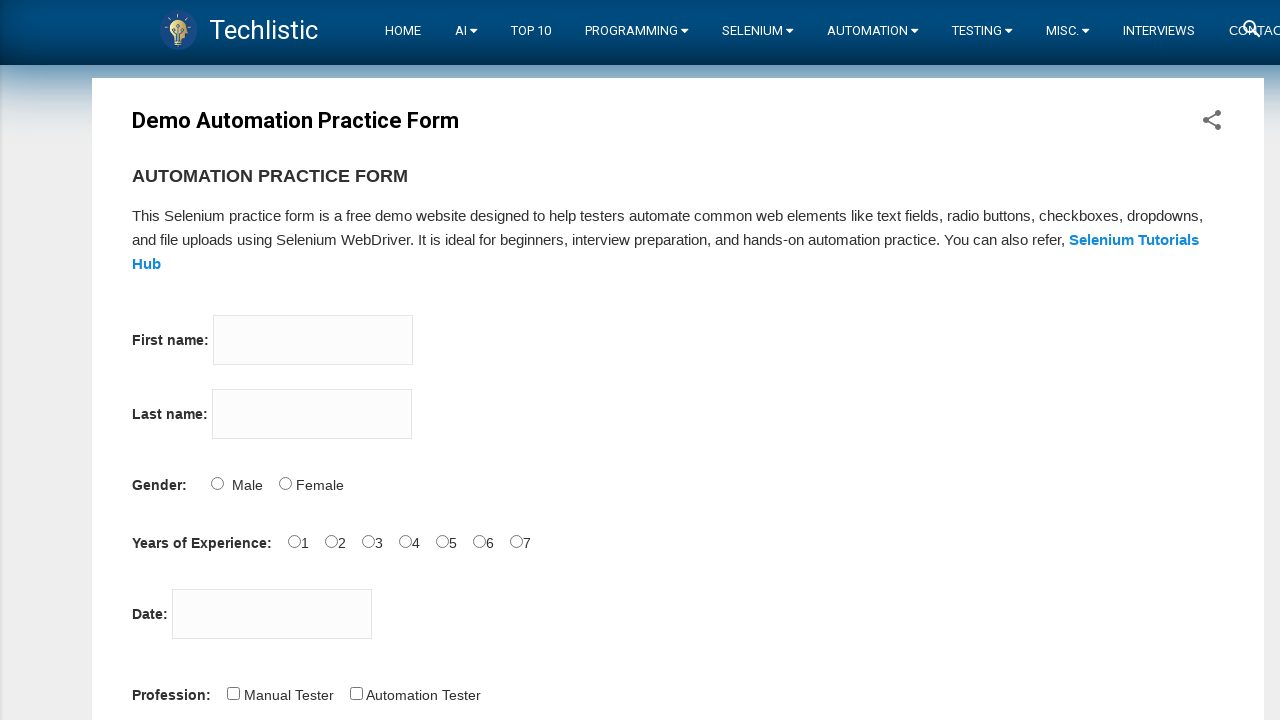

Navigated to Selenium practice form
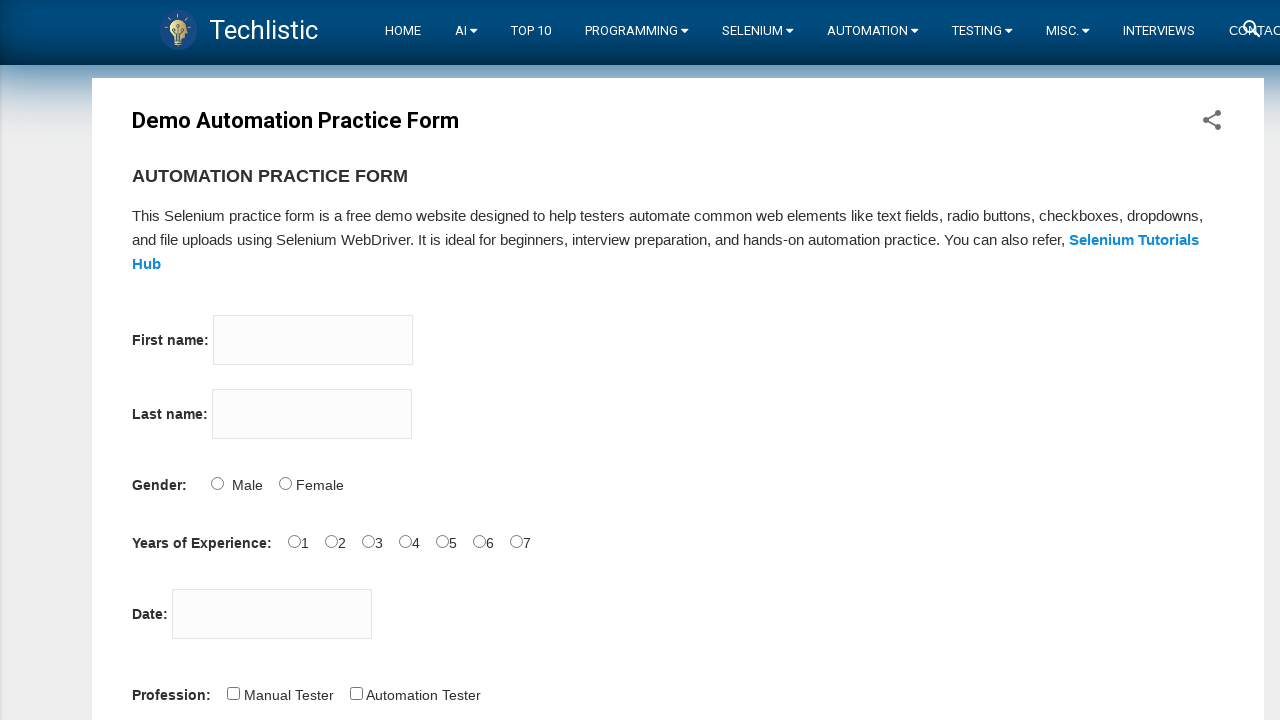

Filled first name with 'subham' on input[name='firstname']
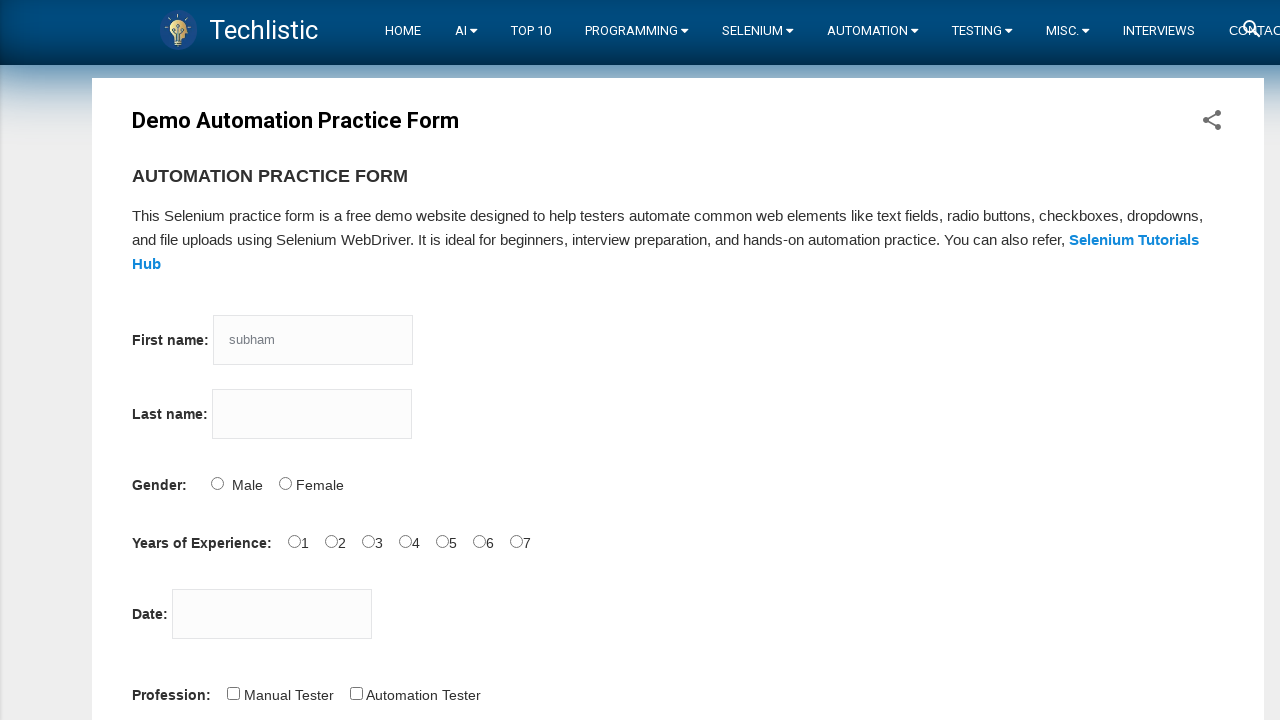

Filled last name with 'sharma' on input[name='lastname']
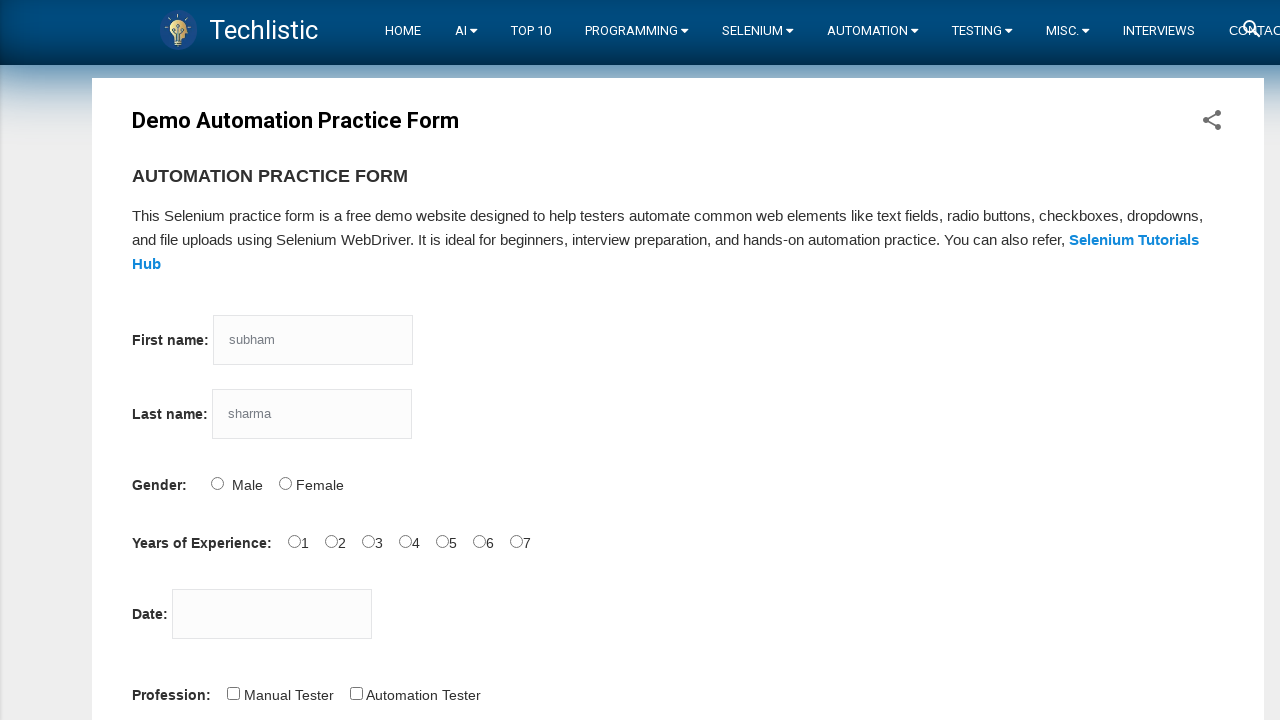

Selected gender as Male at (217, 483) on input[value='Male']
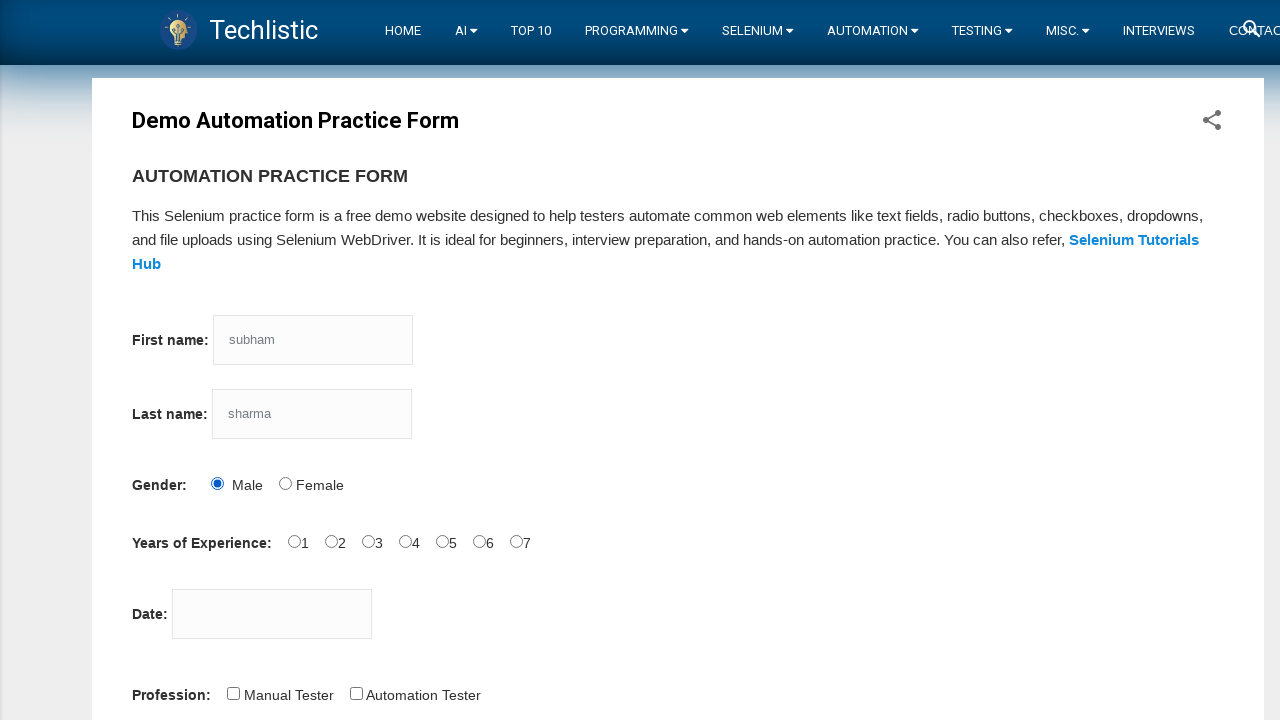

Selected 4 years of experience at (405, 541) on input[value='4']
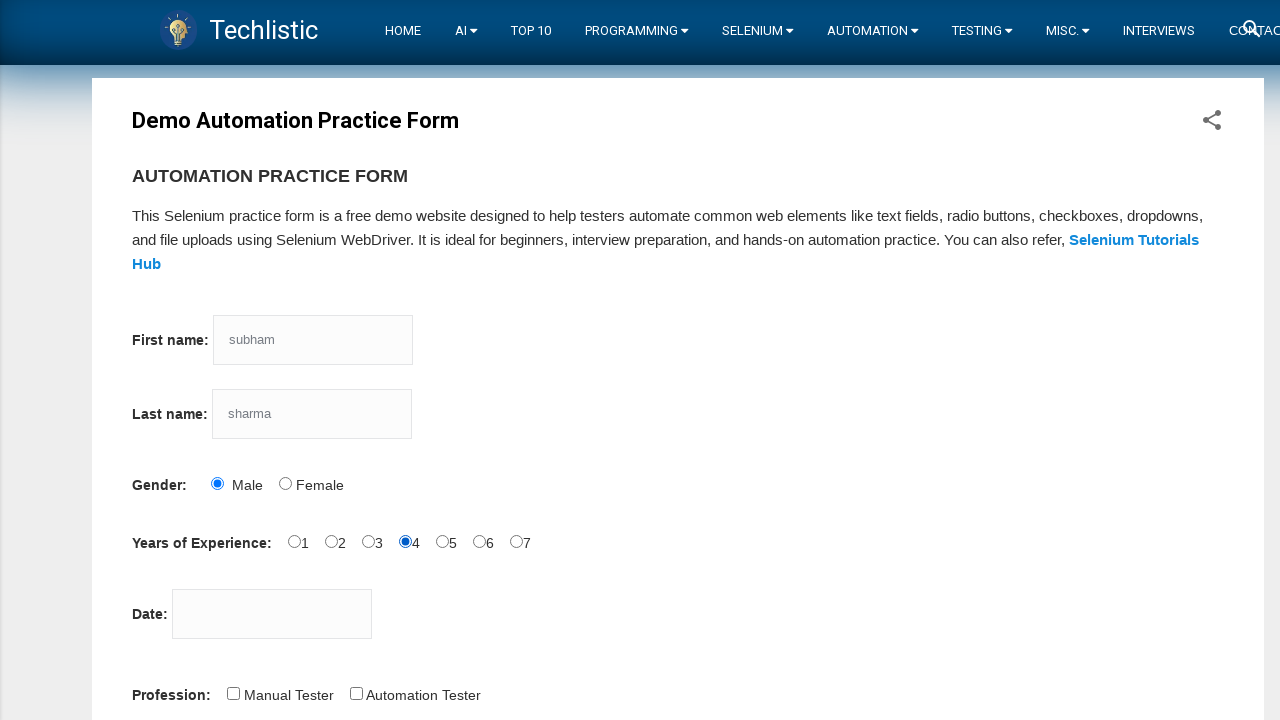

Filled date field with '15/03/2024' on input#datepicker
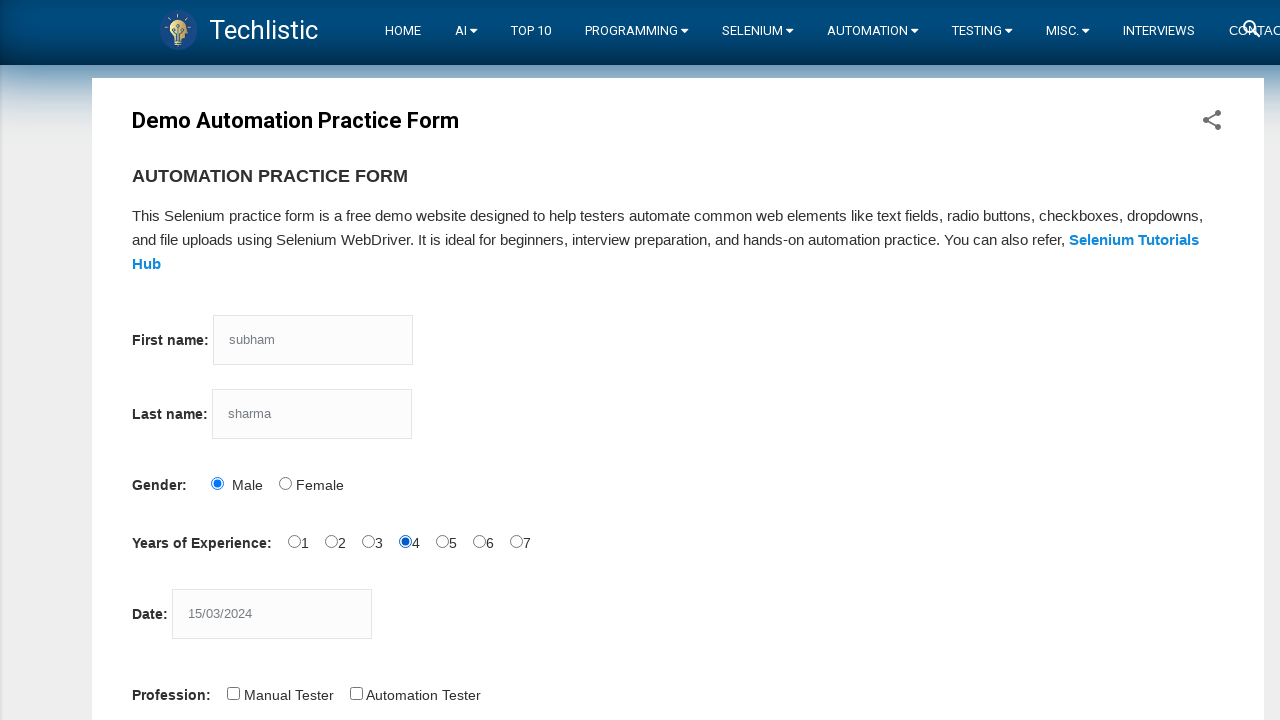

Selected QTP as automation tool at (281, 360) on input[value='QTP']
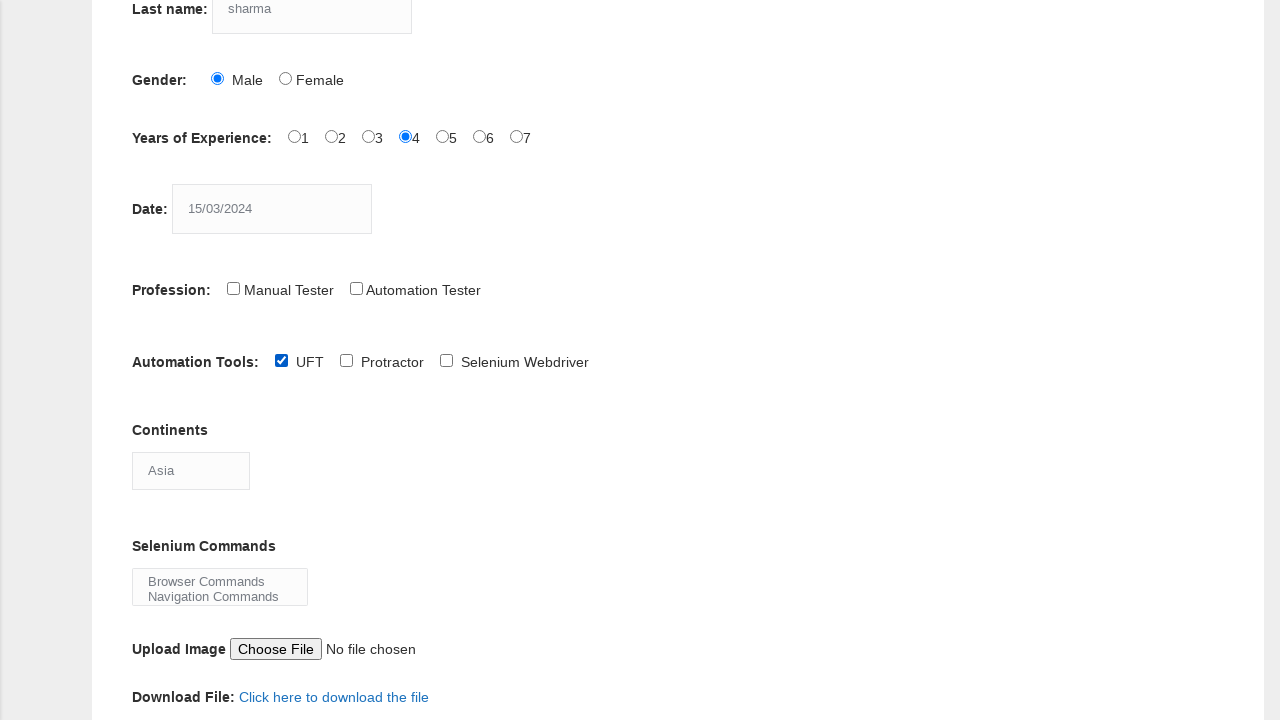

Selected Selenium Webdriver as automation tool at (446, 360) on input[value='Selenium Webdriver']
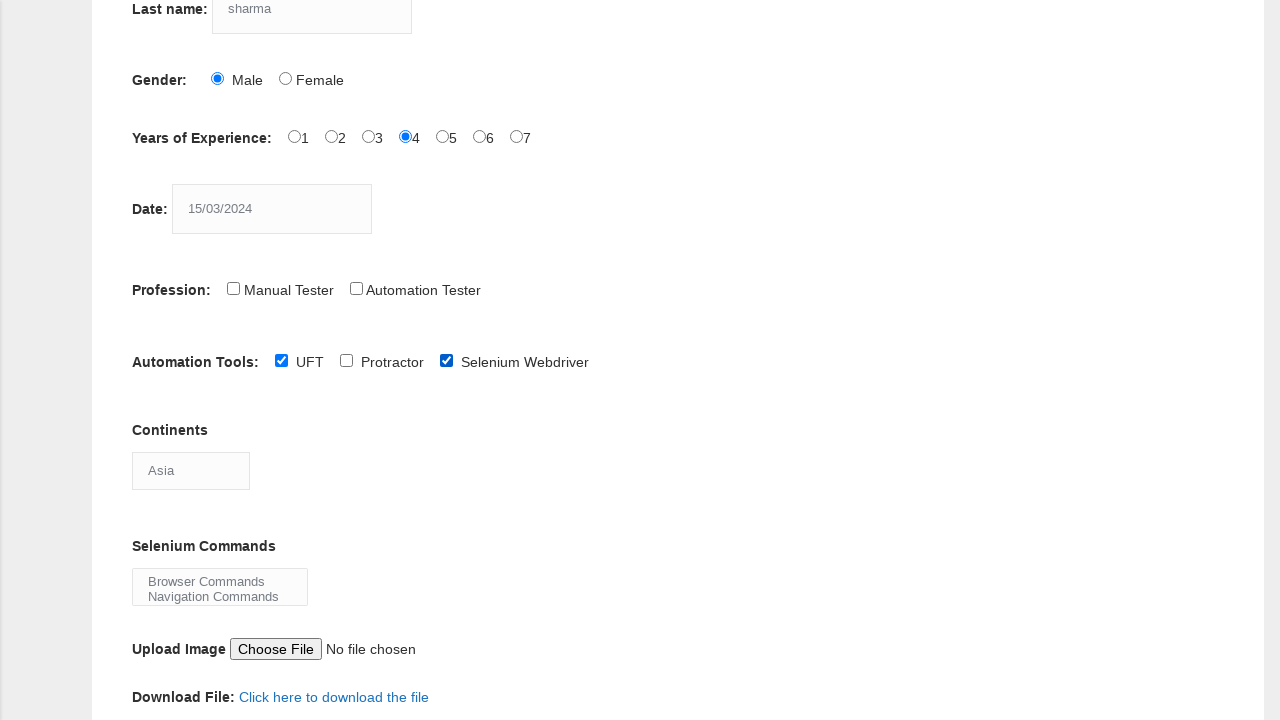

Selected profession as Automation Tester at (356, 288) on input[value='Automation Tester']
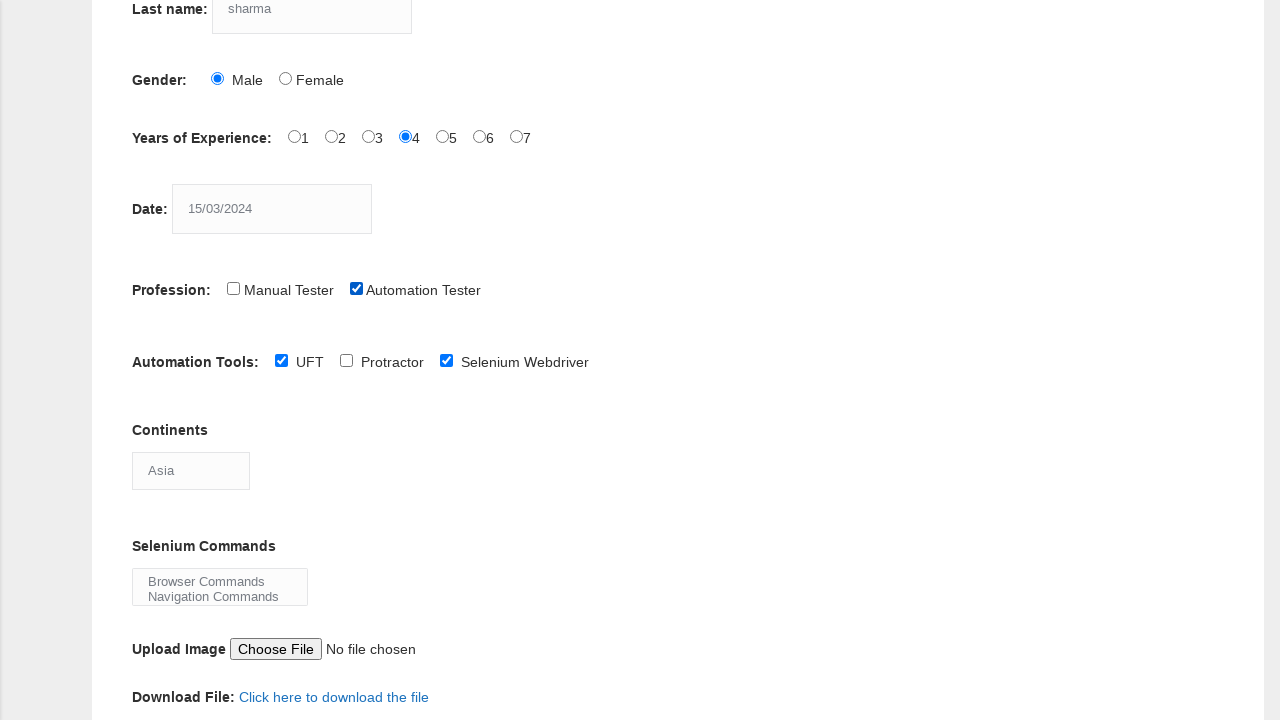

Selected Europe from continents dropdown on select[name='continents']
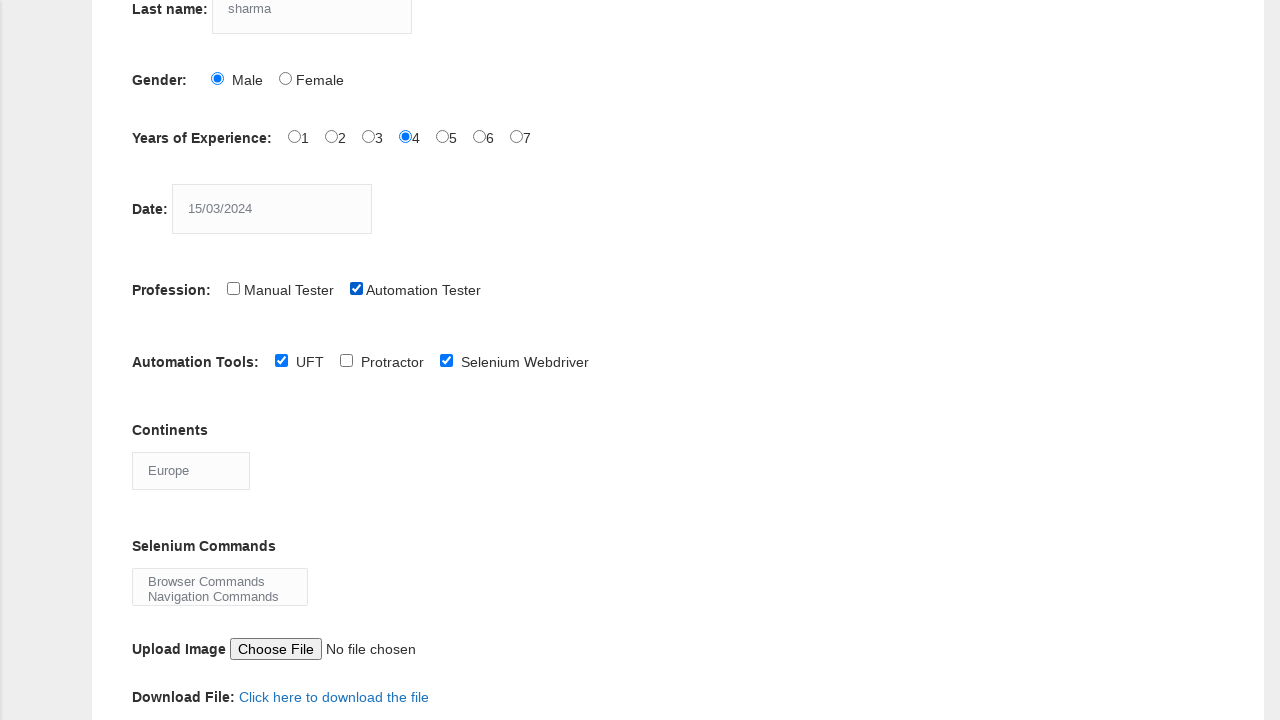

Selected Browser Commands from Selenium commands dropdown on select[name='selenium_commands']
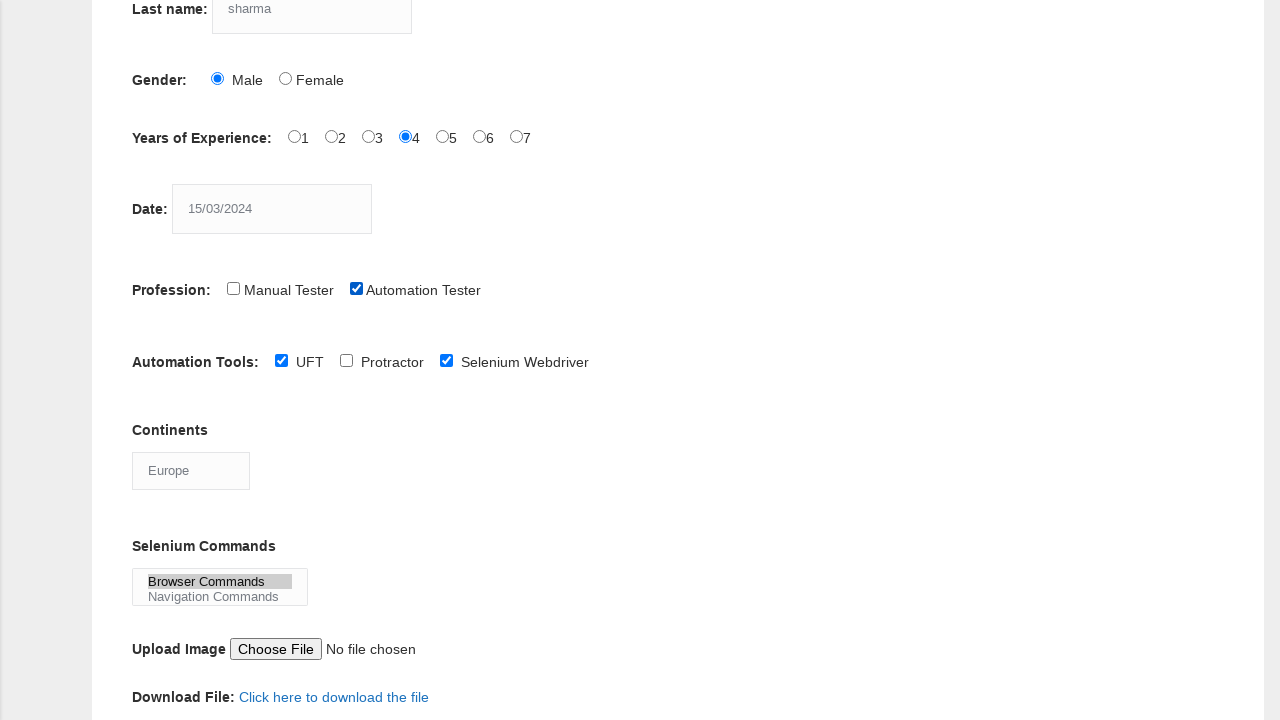

Clicked submit button to submit the form at (157, 360) on button[name='submit']
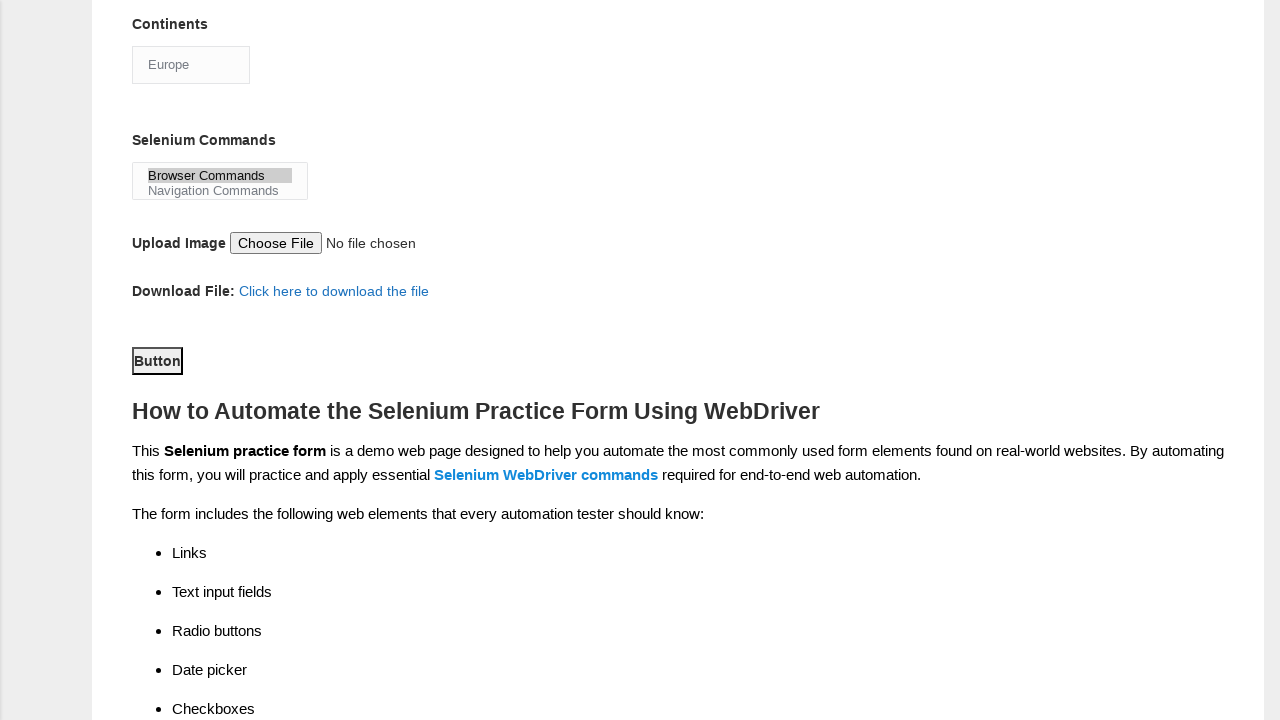

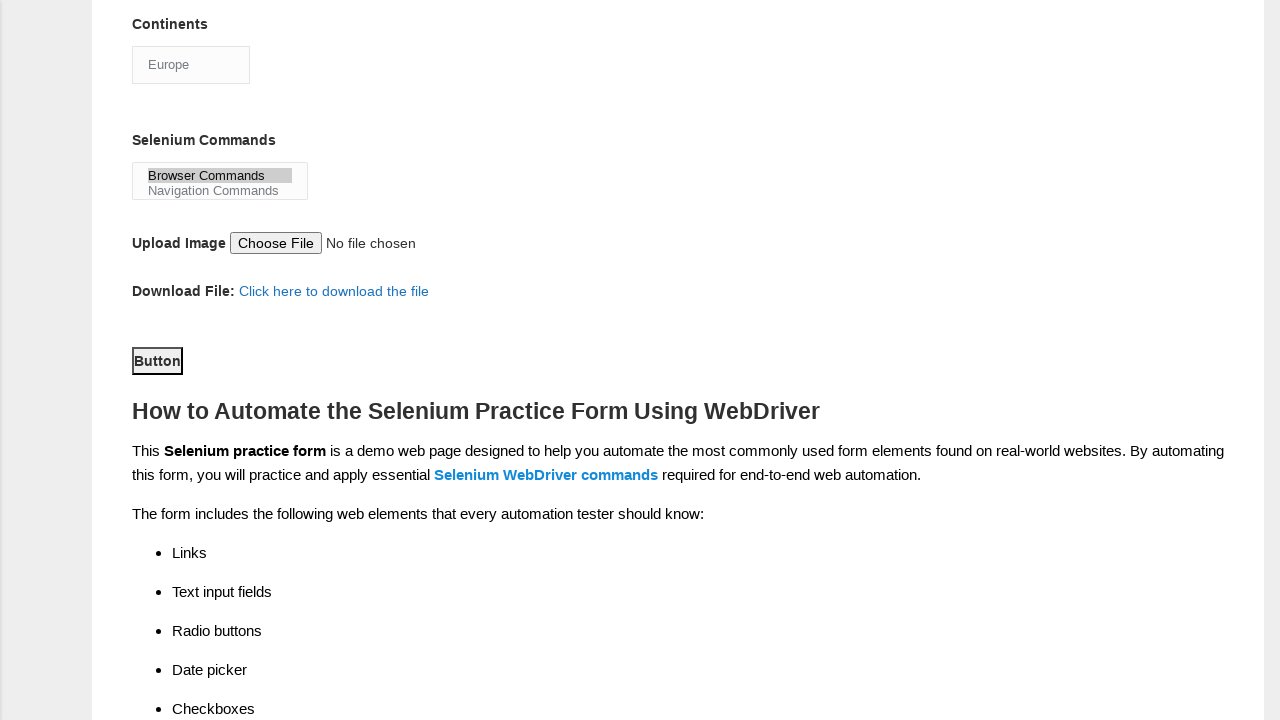